Tests finding various elements on a page using XPath selectors to locate headings, paragraphs, and buttons, then retrieves their text content and attributes.

Starting URL: https://acctabootcamp.github.io/site/examples/locators

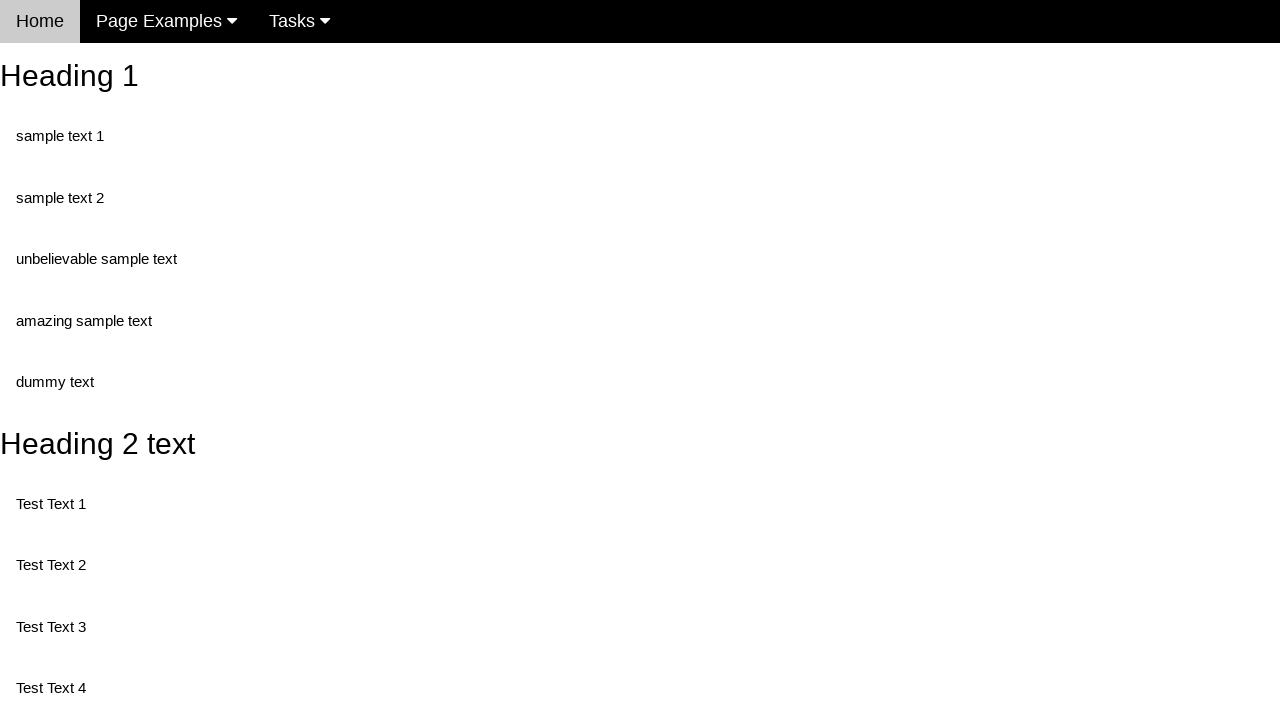

Navigated to locators example page
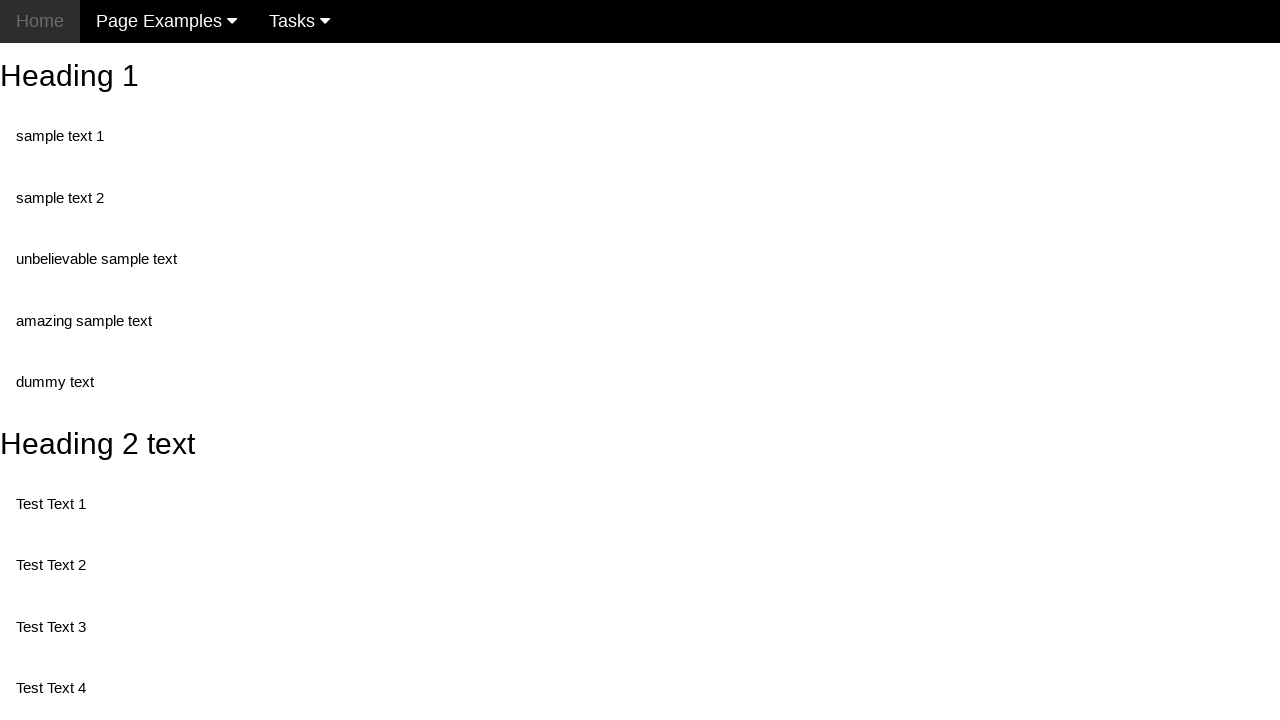

Found Heading 2 text using XPath by id
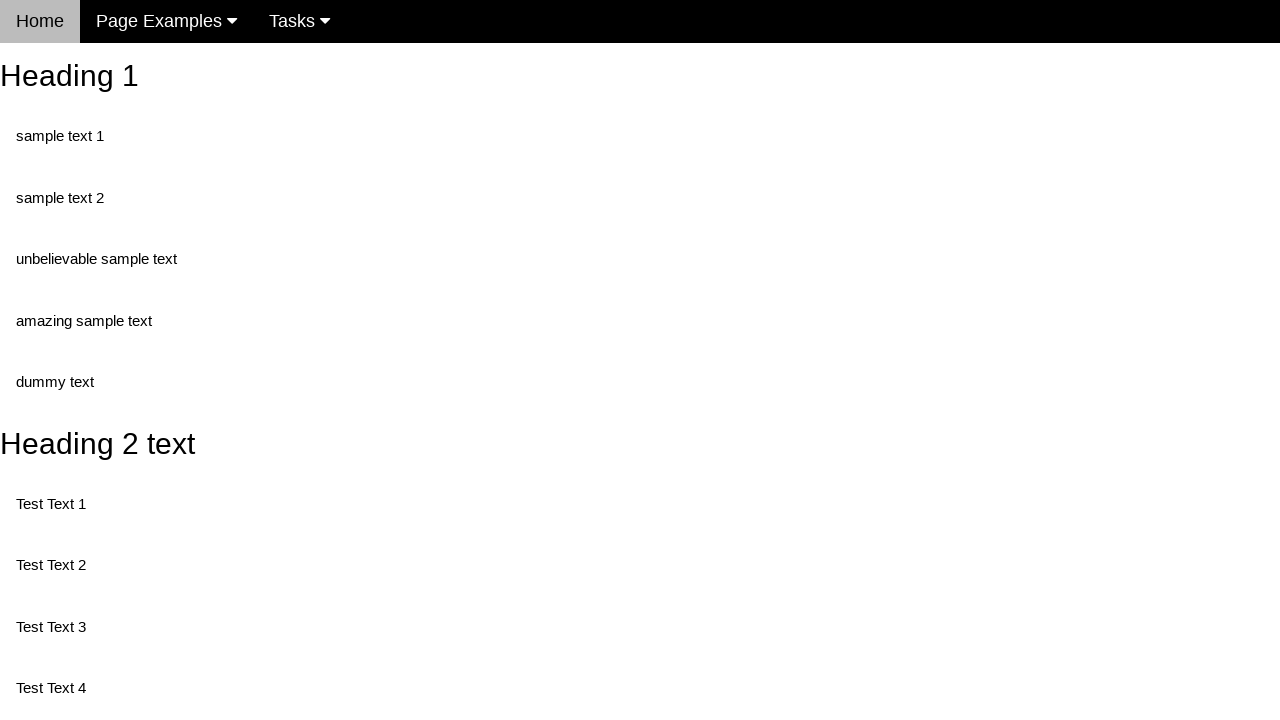

Found Heading 2 text using XPath by text content
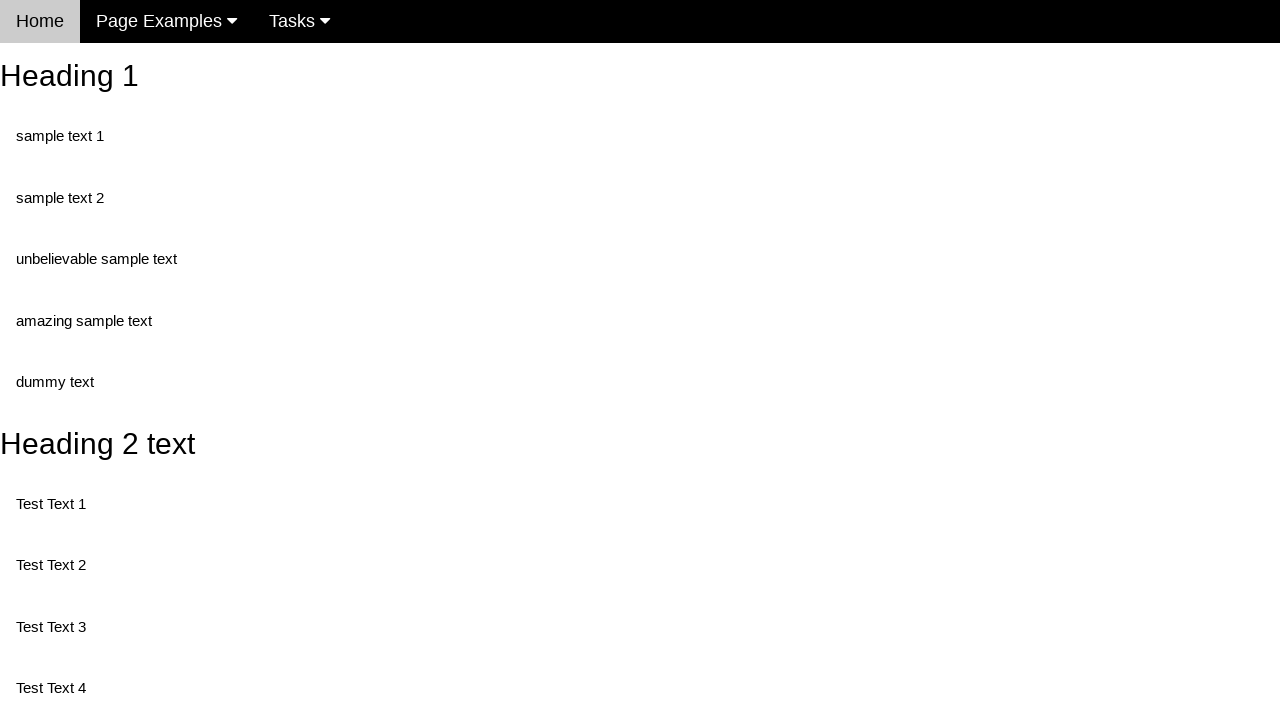

Found Test Text 1 using XPath with exact class selector
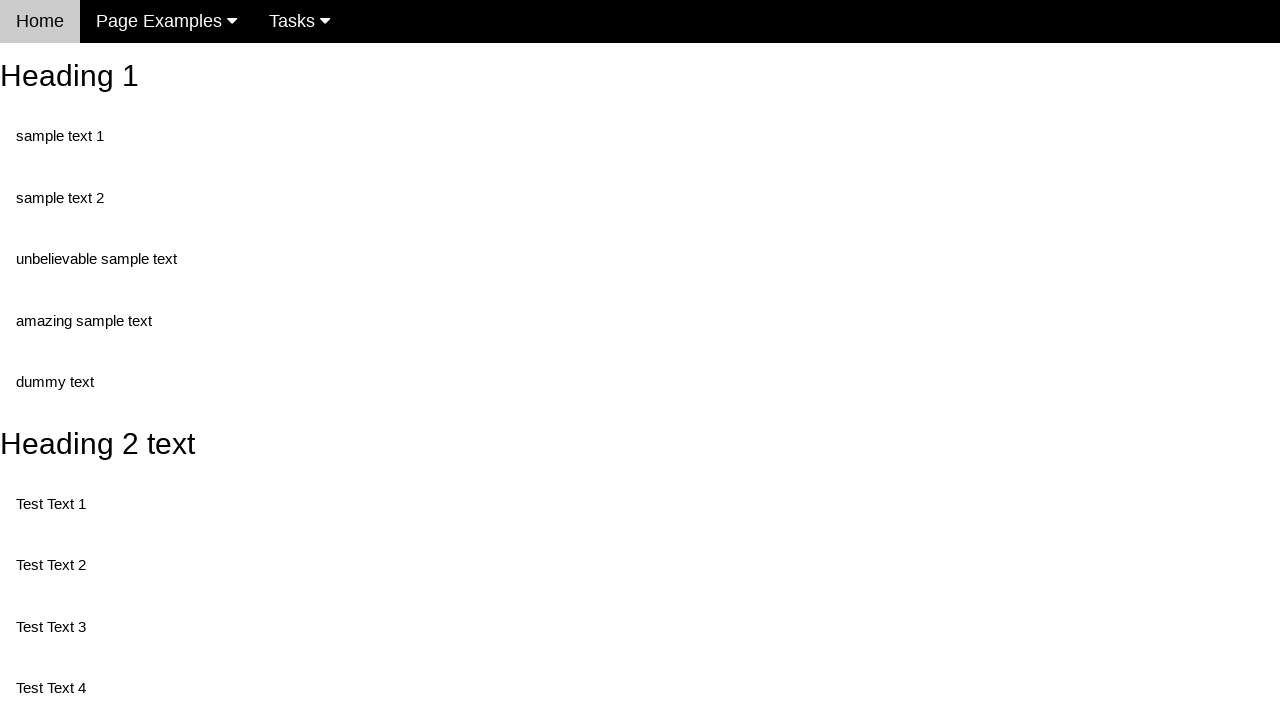

Found Test Text 1 using XPath with contains class selector
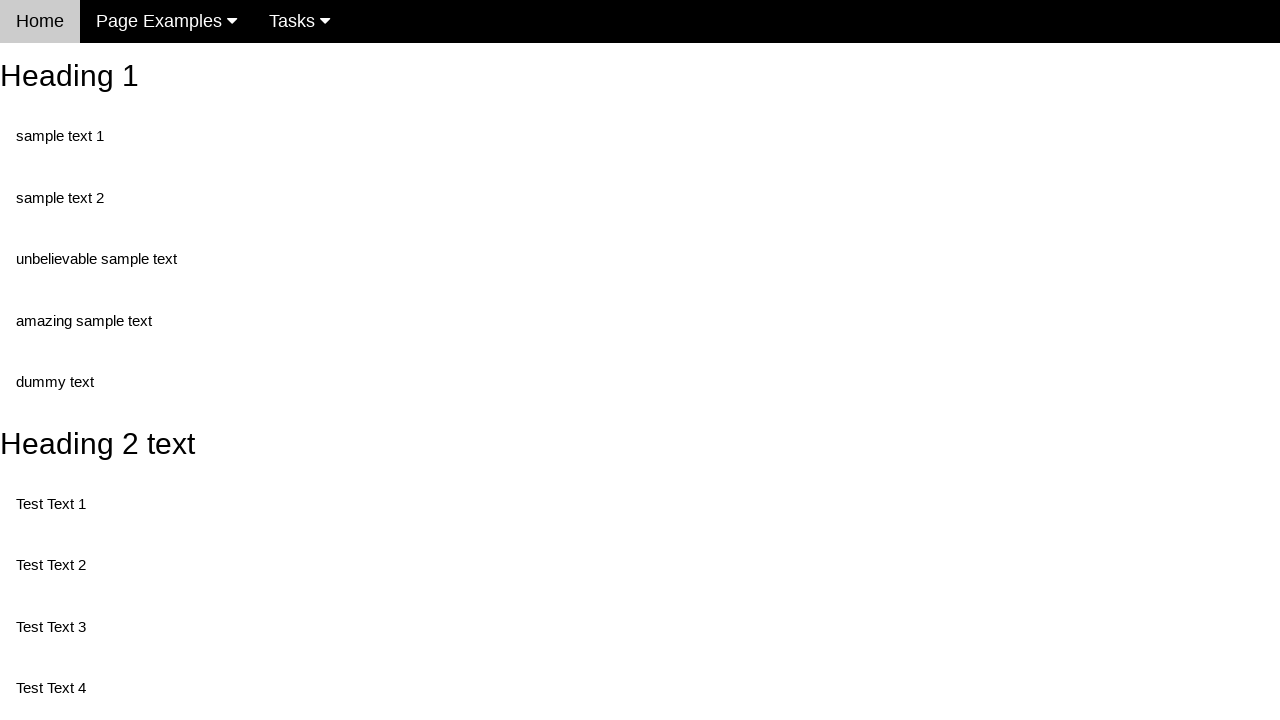

Found Test Text 2 using XPath with exact twoTest class
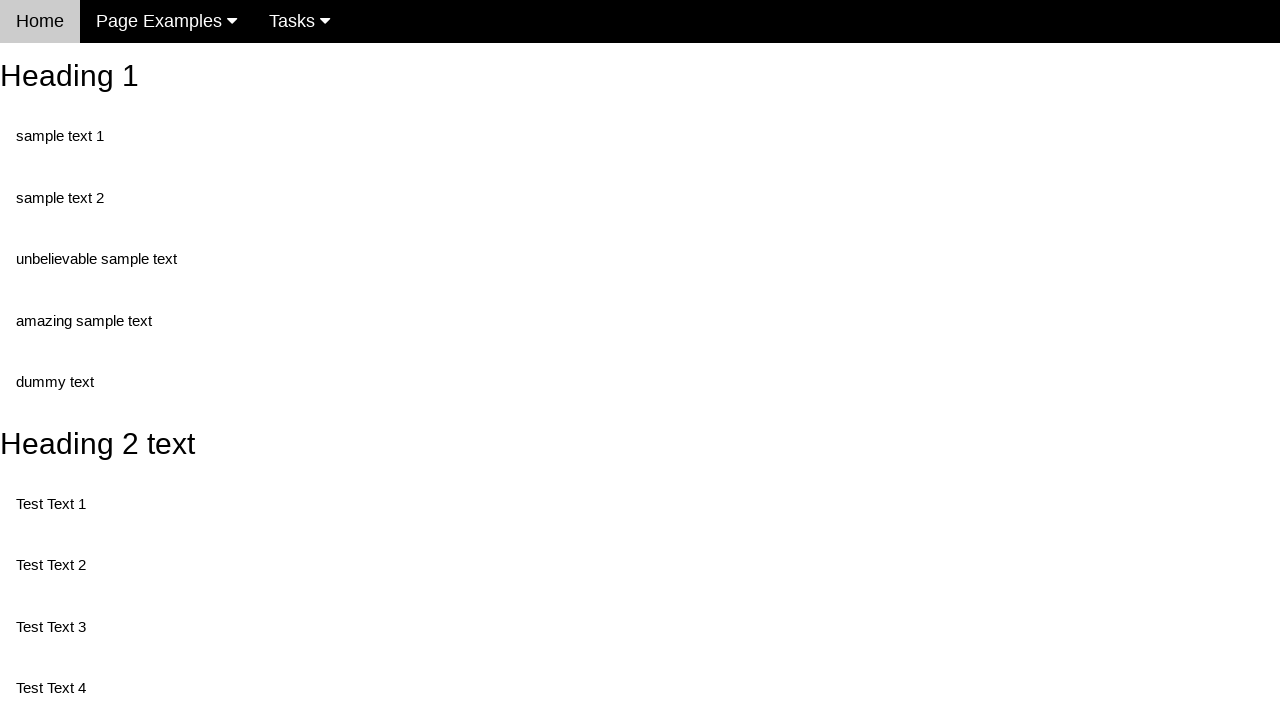

Found Test Text 2 using XPath with contains twoTest class
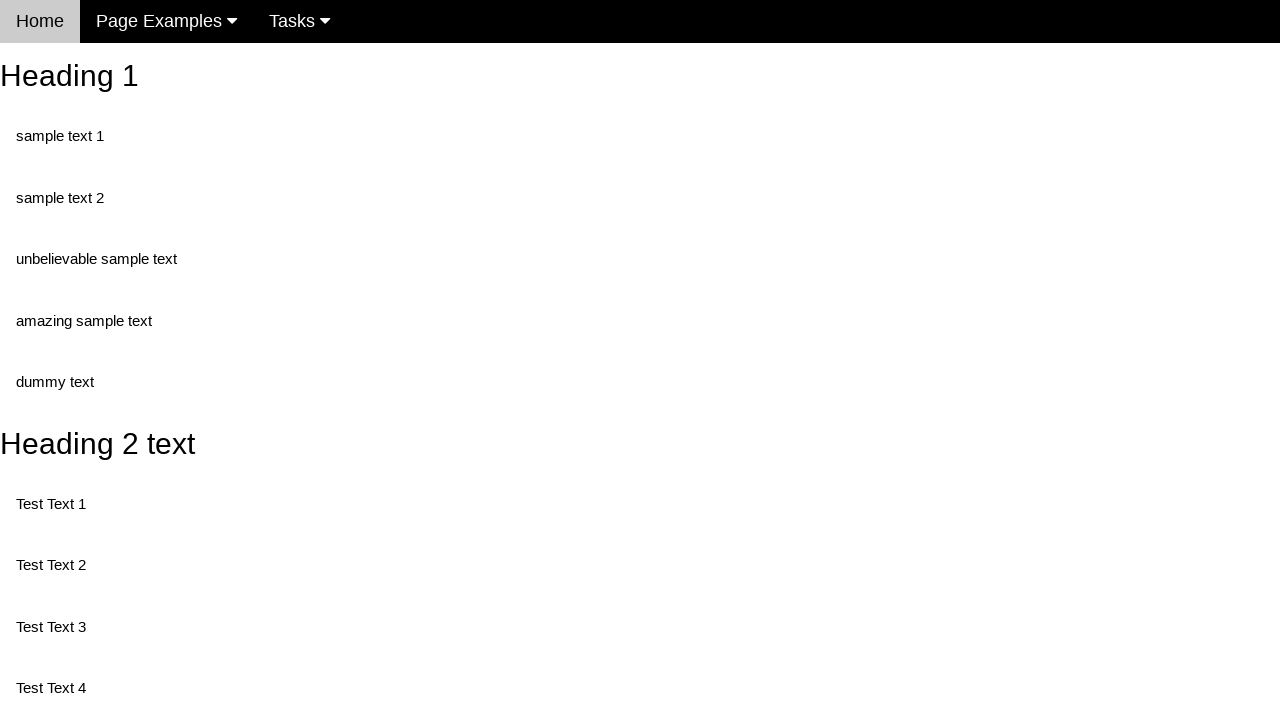

Found Test Text 3 using XPath with index [1]
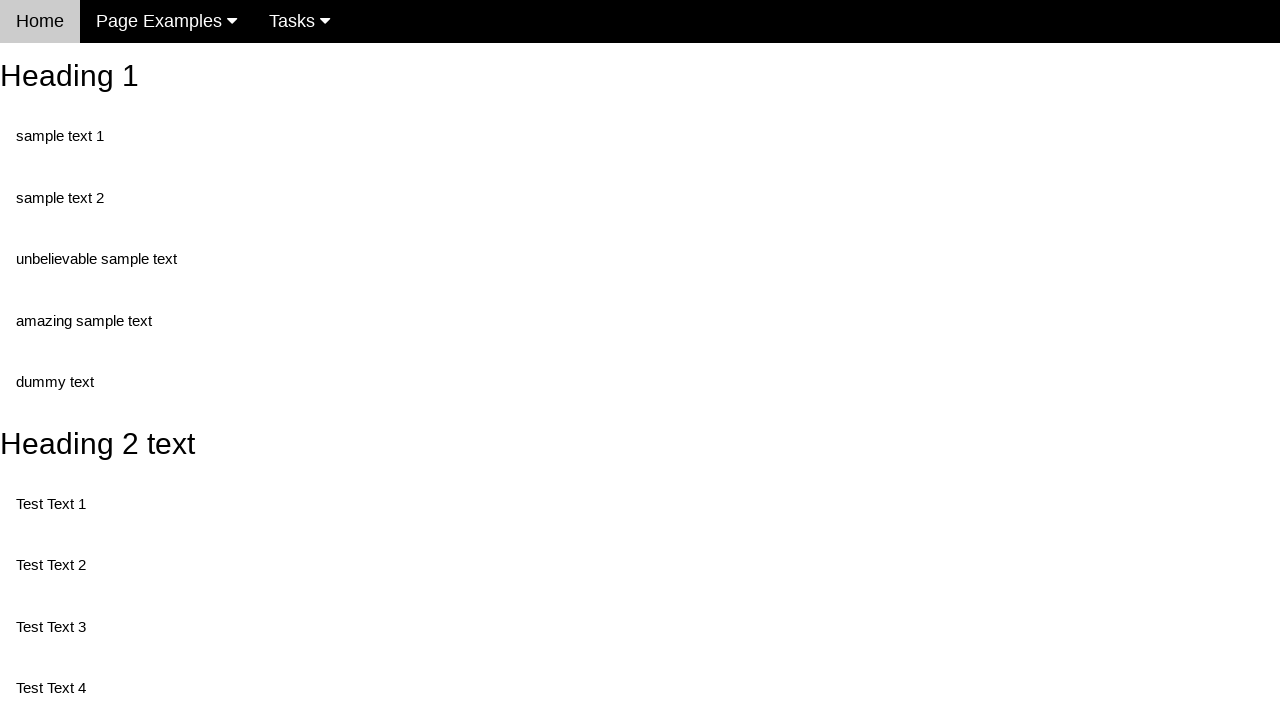

Found Test Text 3 using XPath with contains text selector
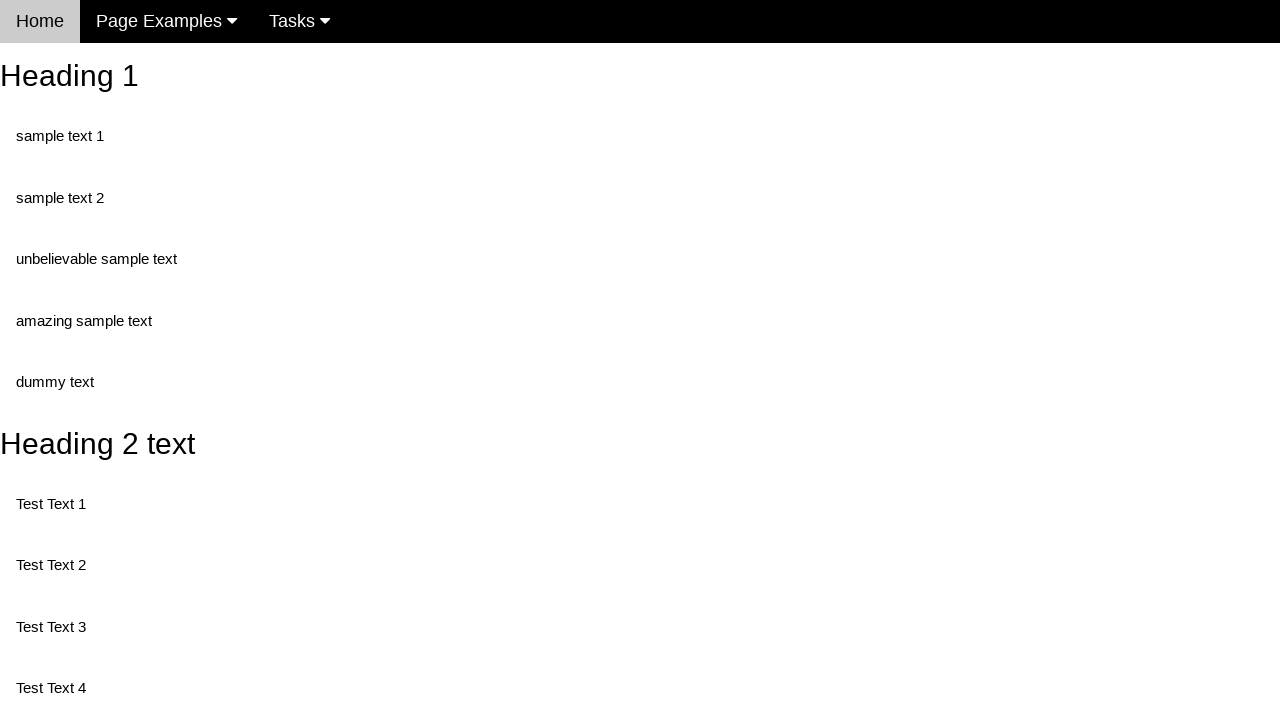

Found Test Text 4 using XPath with index [2]
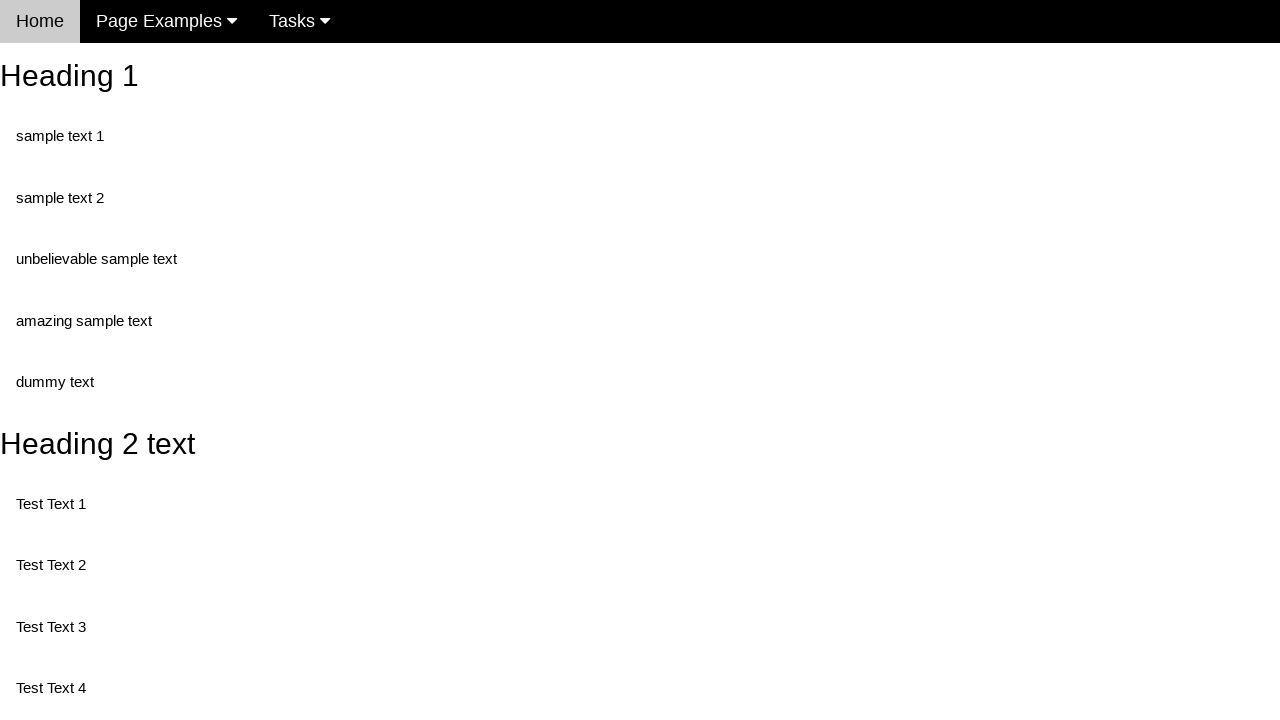

Found Test Text 5 using XPath with exact Test class
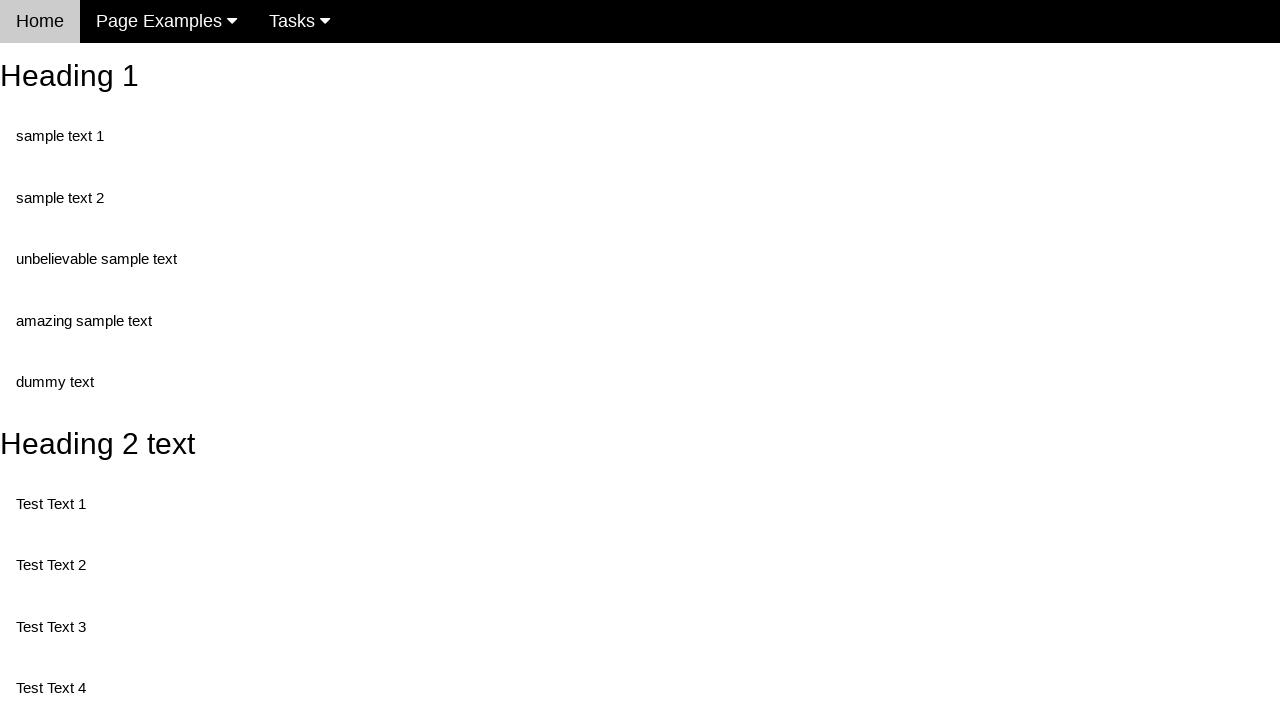

Found Test Text 5 using XPath with contains Test class
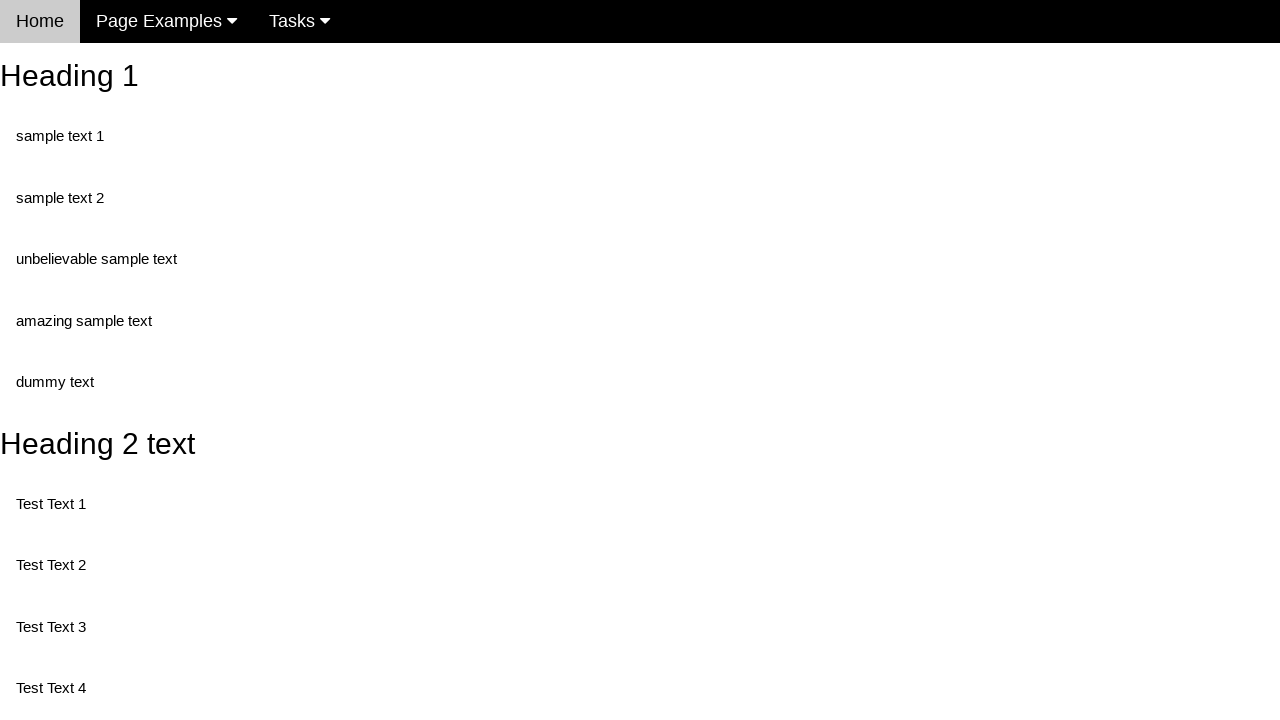

Retrieved button value using XPath by id 'buttonId'
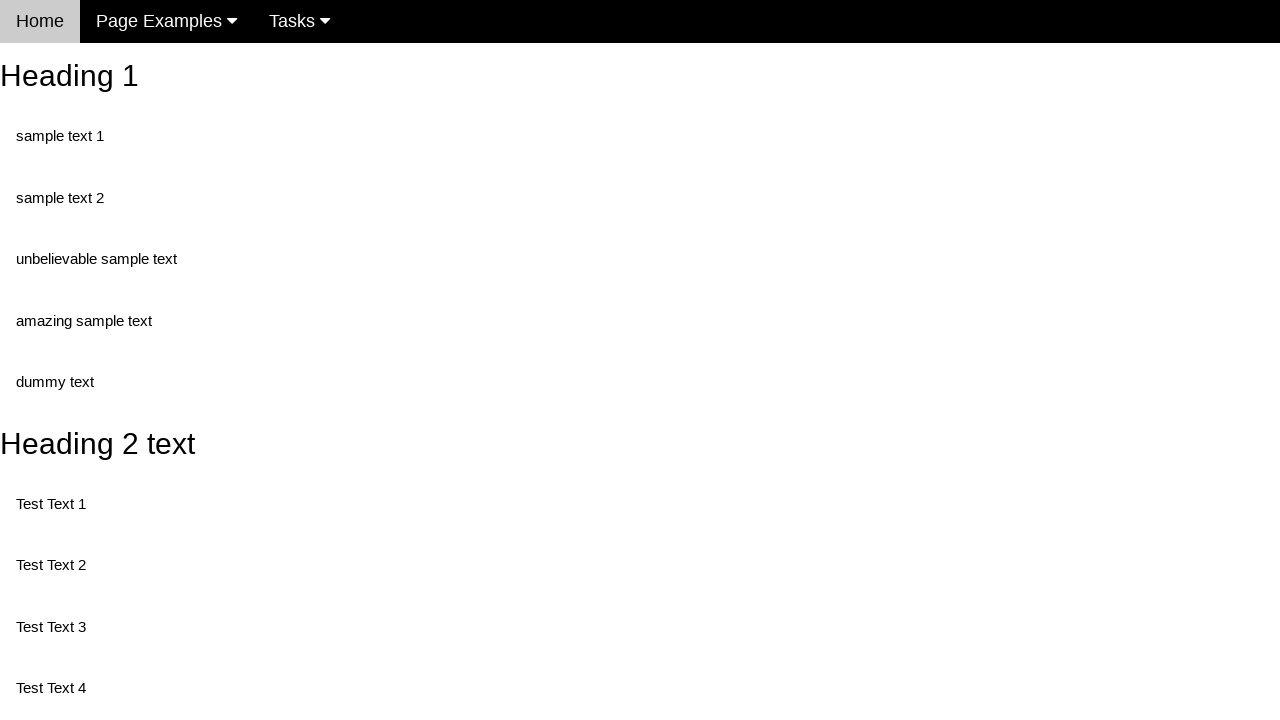

Retrieved button value using XPath by name 'randomButton2'
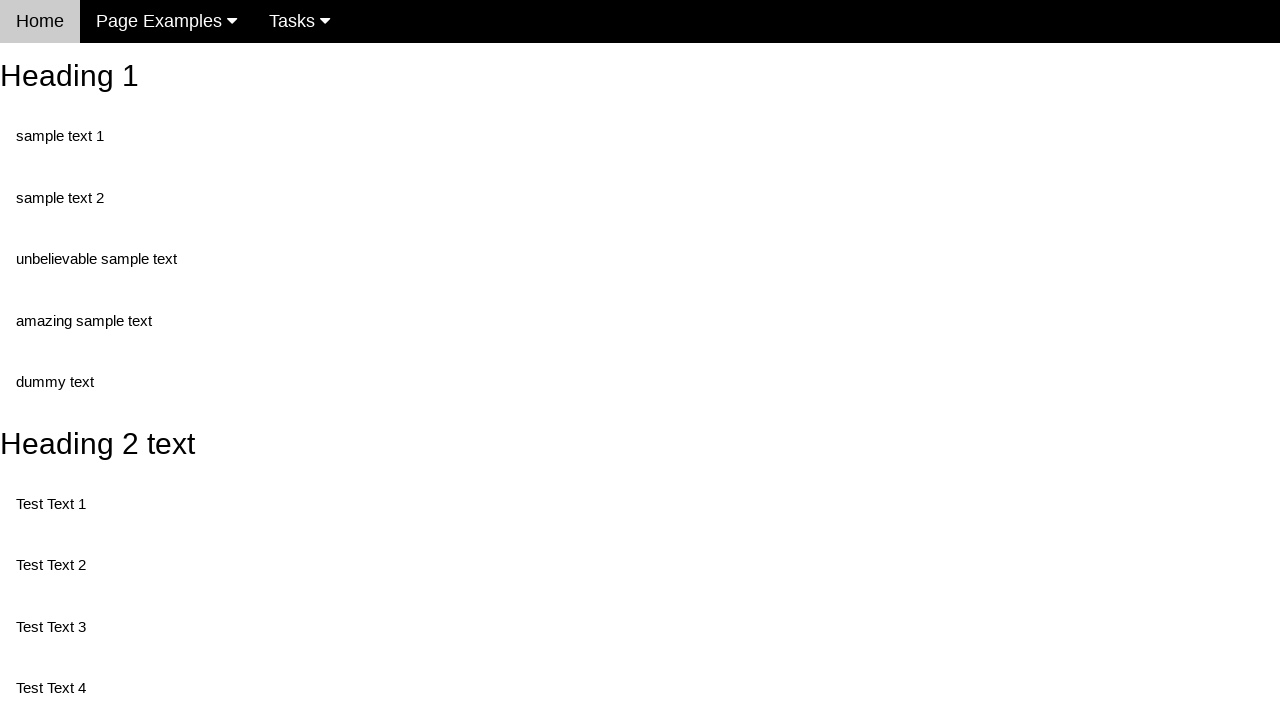

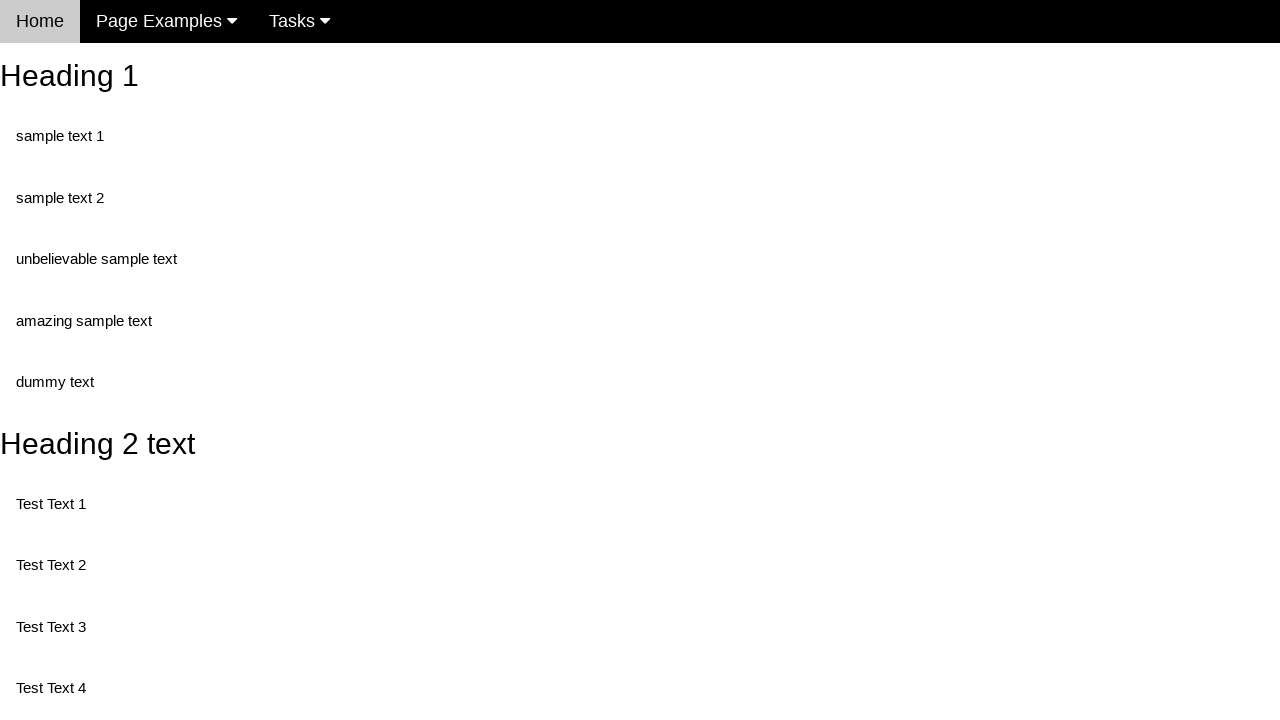